Tests form filling functionality on a demo QA site by entering user details including full name, email, and address fields with keyboard interactions

Starting URL: https://demoqa.com/text-box

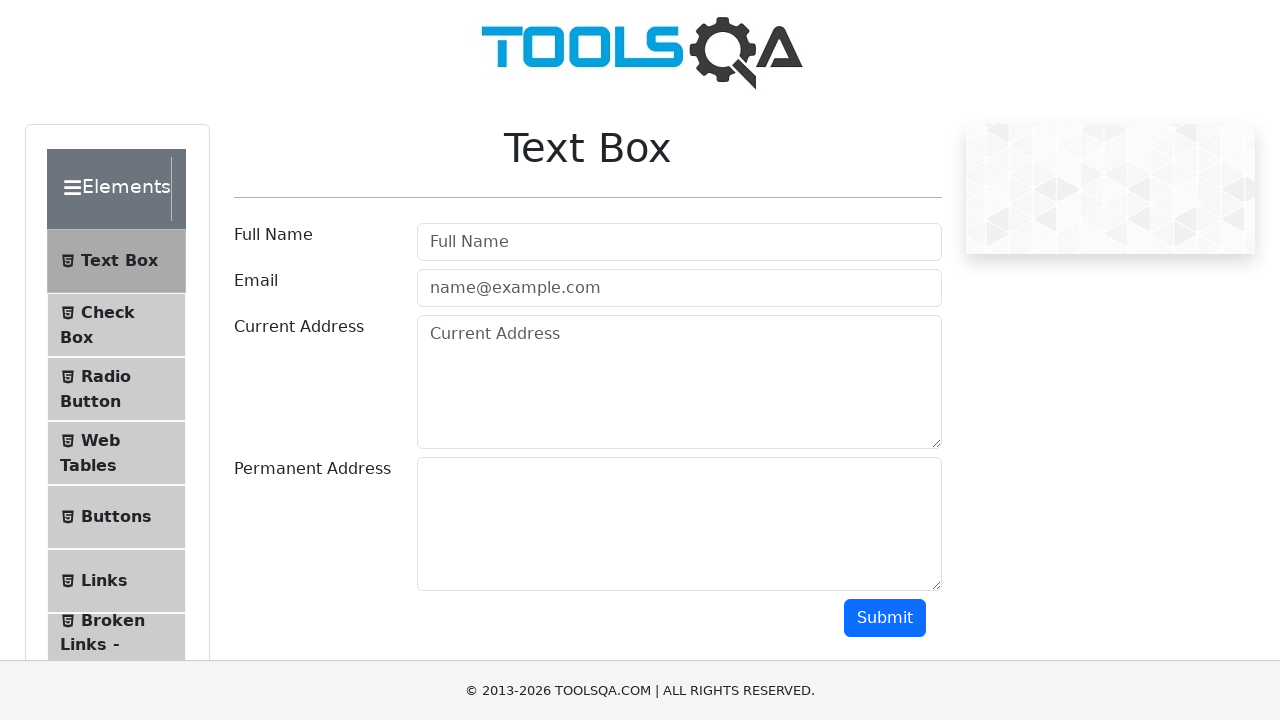

Filled Full Name field with 'Mr.Peter Haynes' on #userName
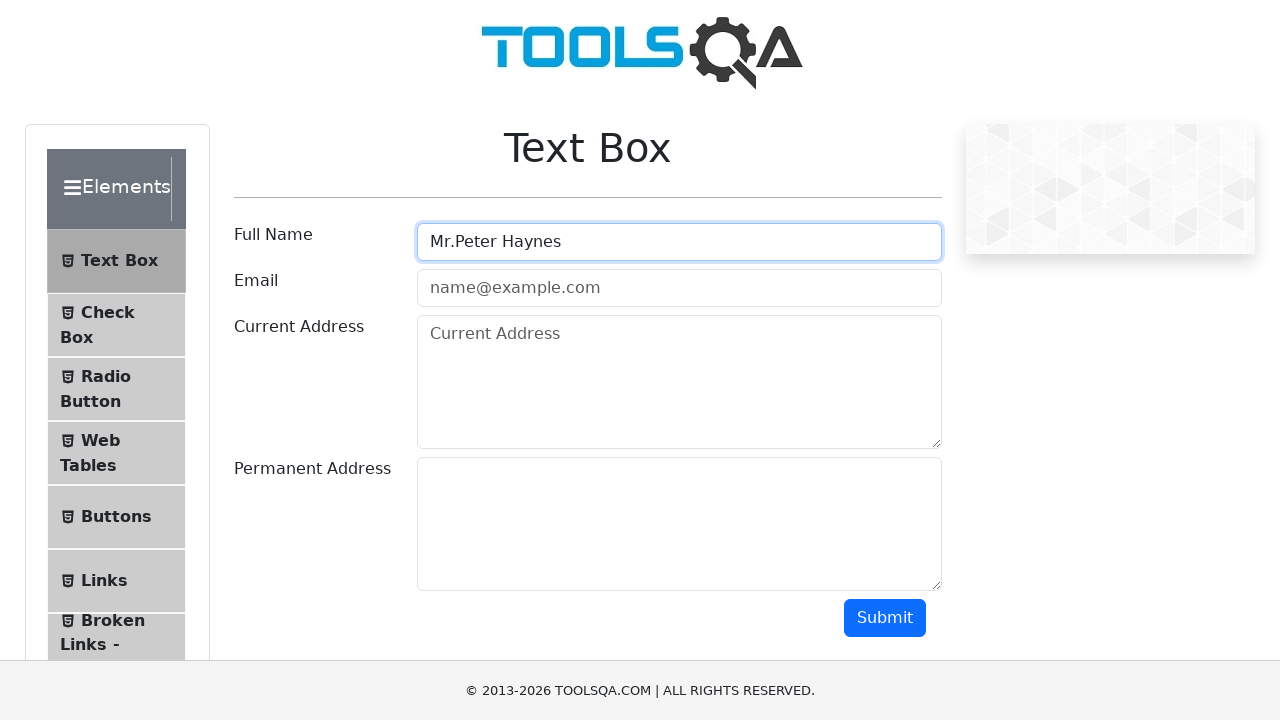

Filled Email field with 'PeterHaynes@toolsqa.com' on #userEmail
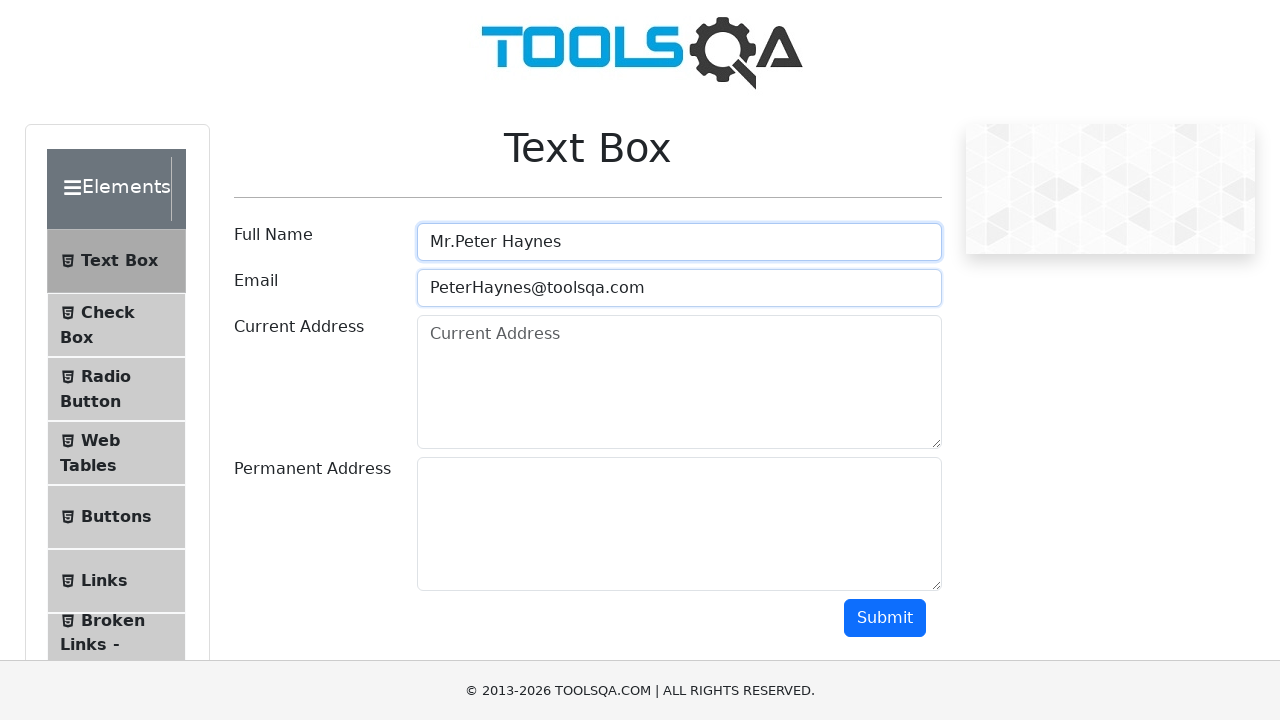

Filled Current Address field with '43 School Lane London EC71 9GO' on #currentAddress
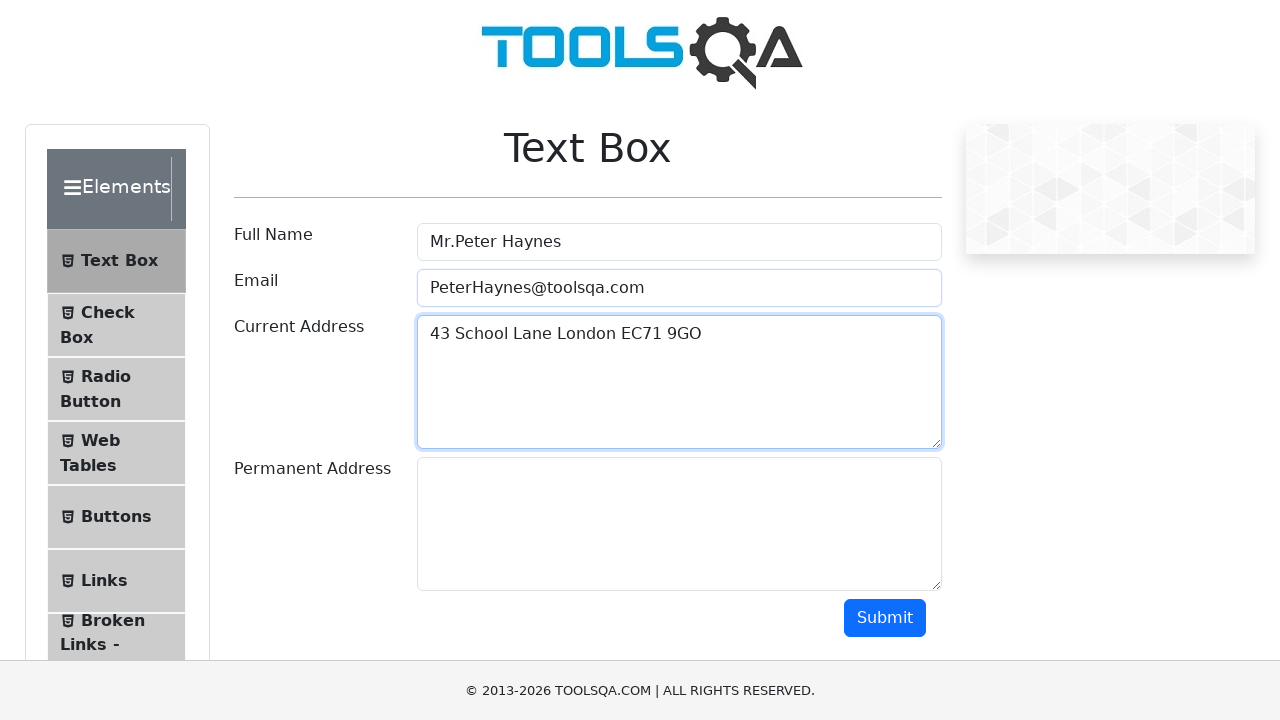

Clicked on Current Address field to focus it at (679, 382) on #currentAddress
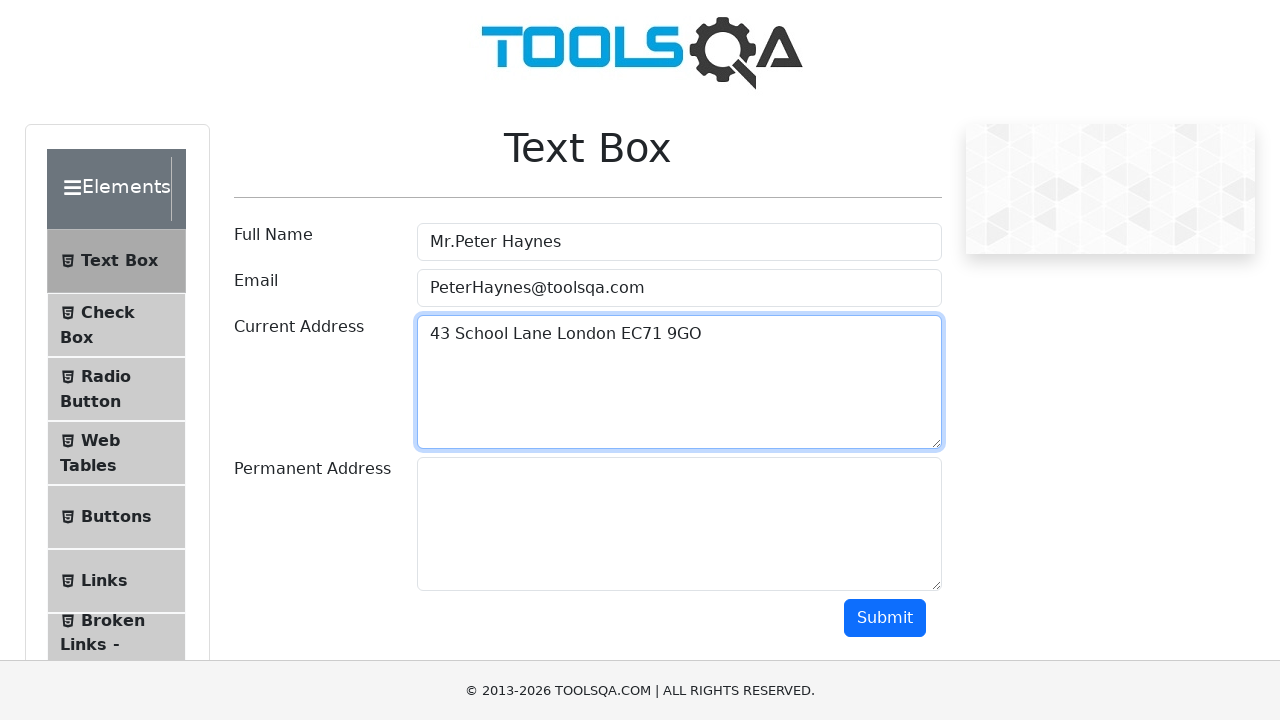

Selected all text in Current Address field using Ctrl+A
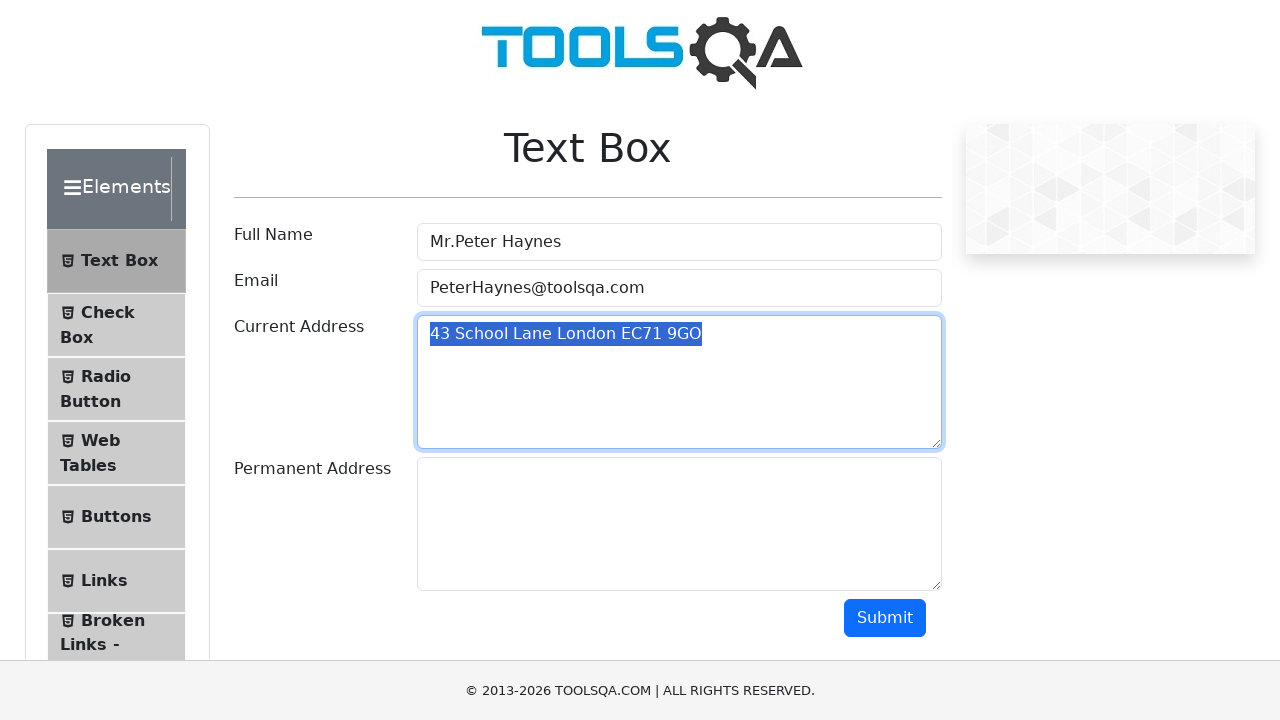

Copied selected text from Current Address field using Ctrl+C
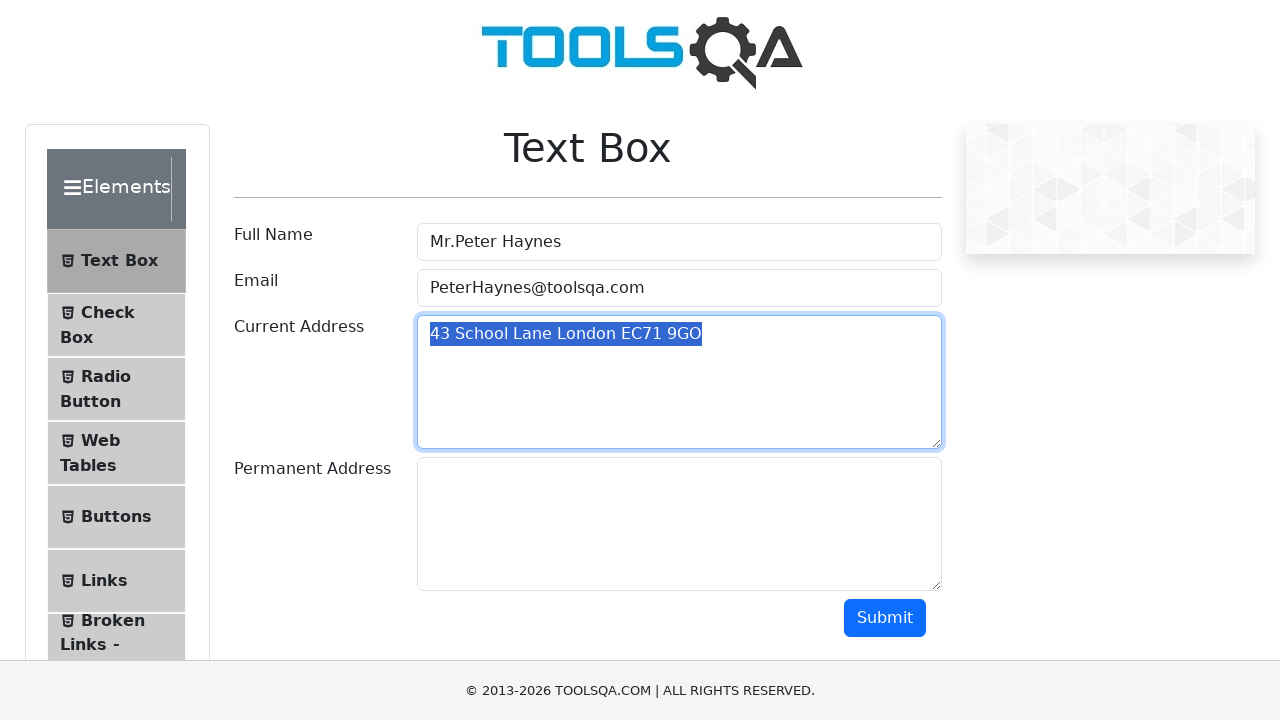

Pasted text back into Current Address field using Ctrl+V
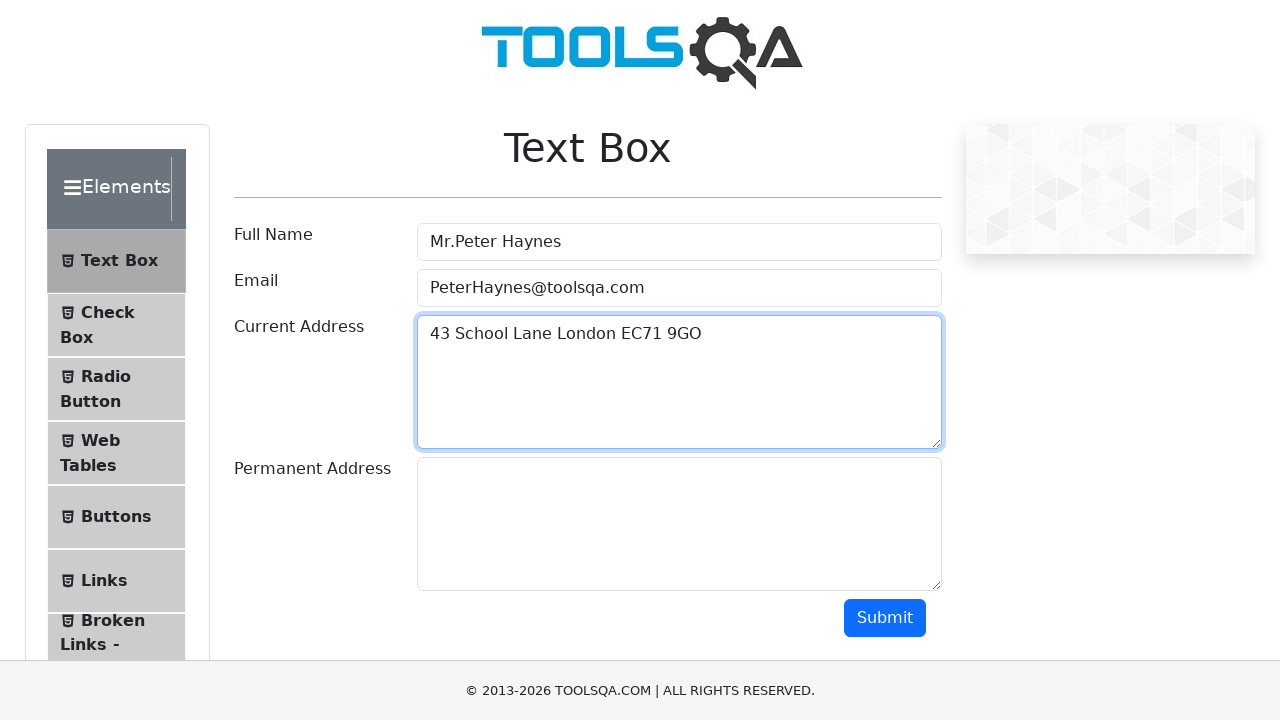

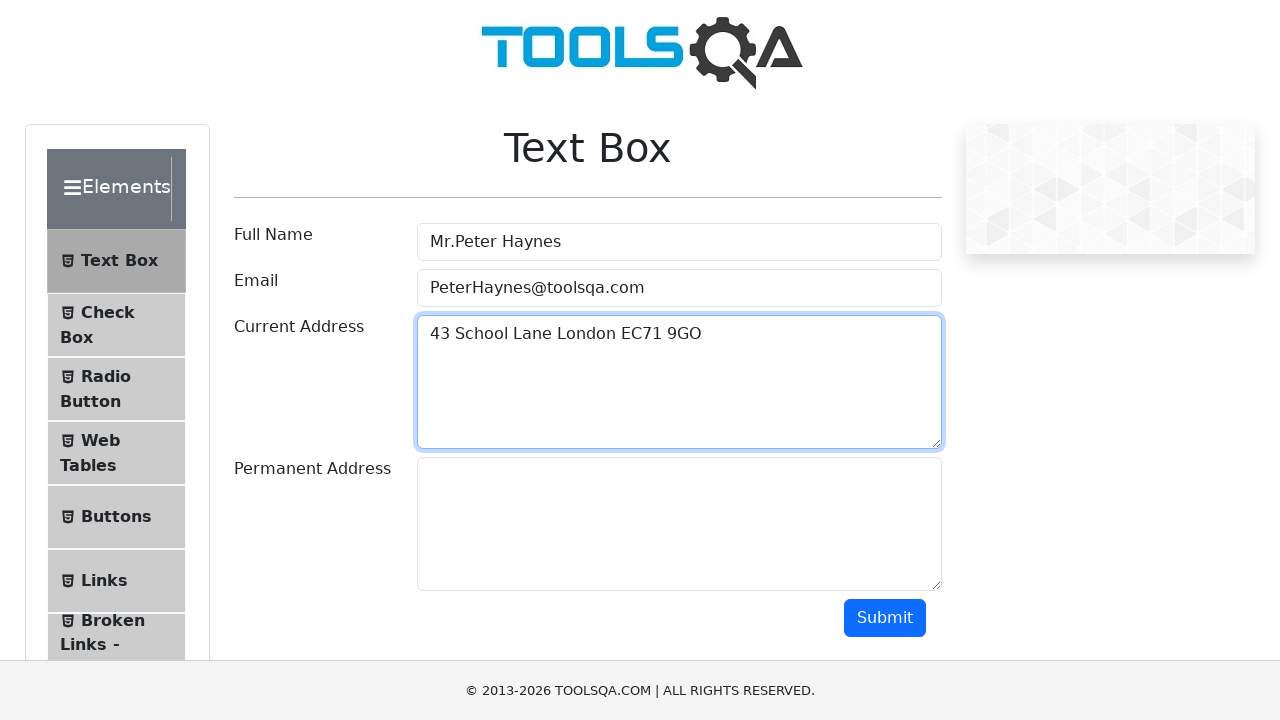